Tests the forgot password flow on Docuport by clicking the forgot password link, entering an email address, and clicking the send button to request a password reset email.

Starting URL: https://beta.docuport.app/

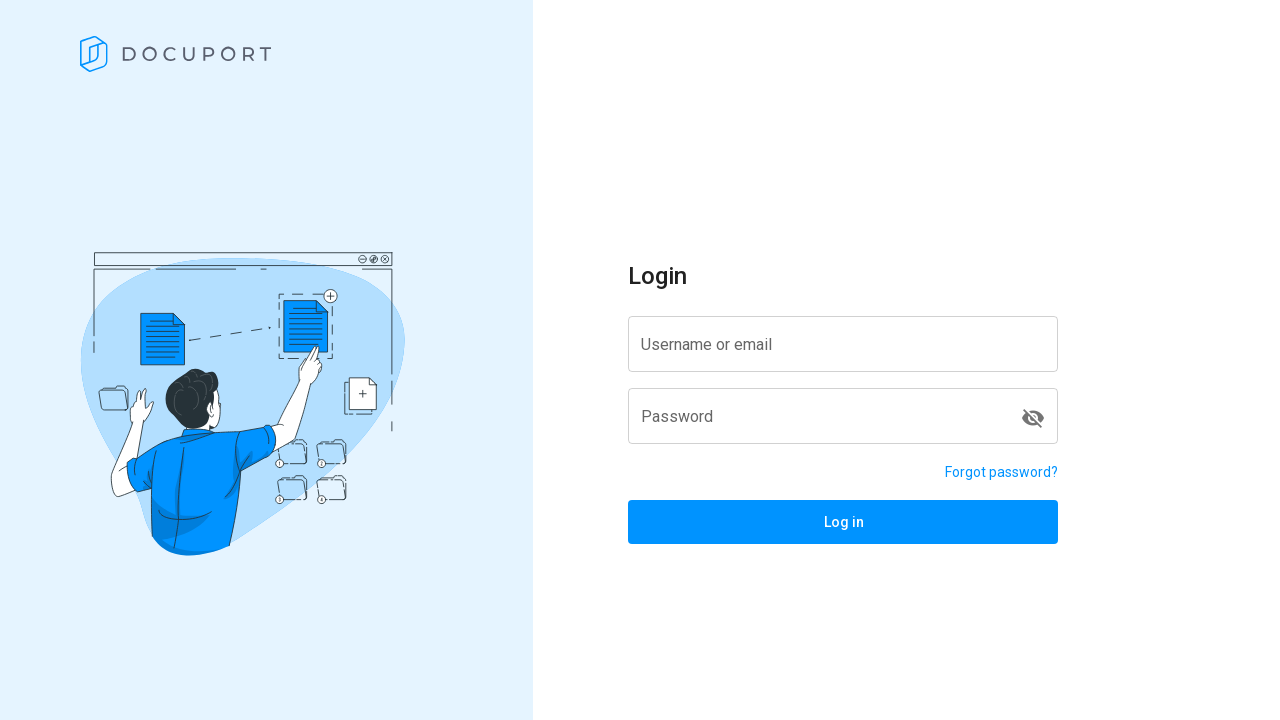

Clicked 'Forgot password?' link at (1002, 472) on xpath=//a[.='Forgot password?']
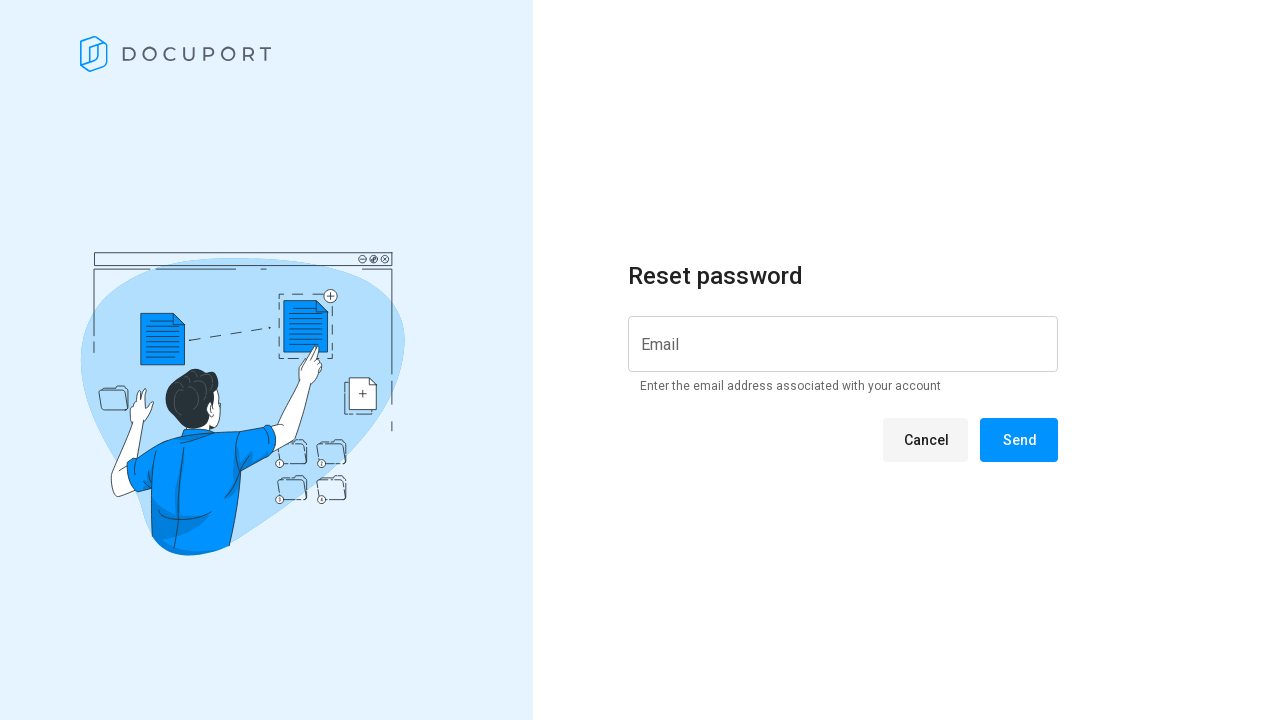

Reset password page loaded
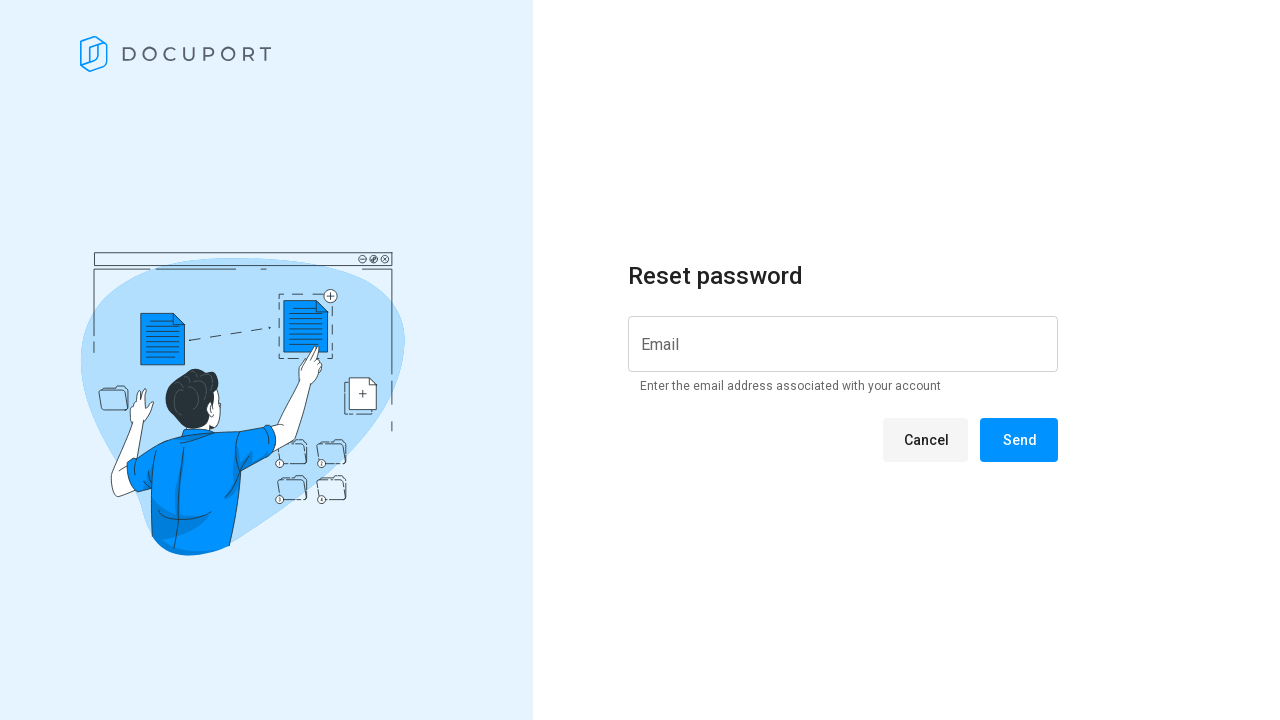

Email instruction message appeared
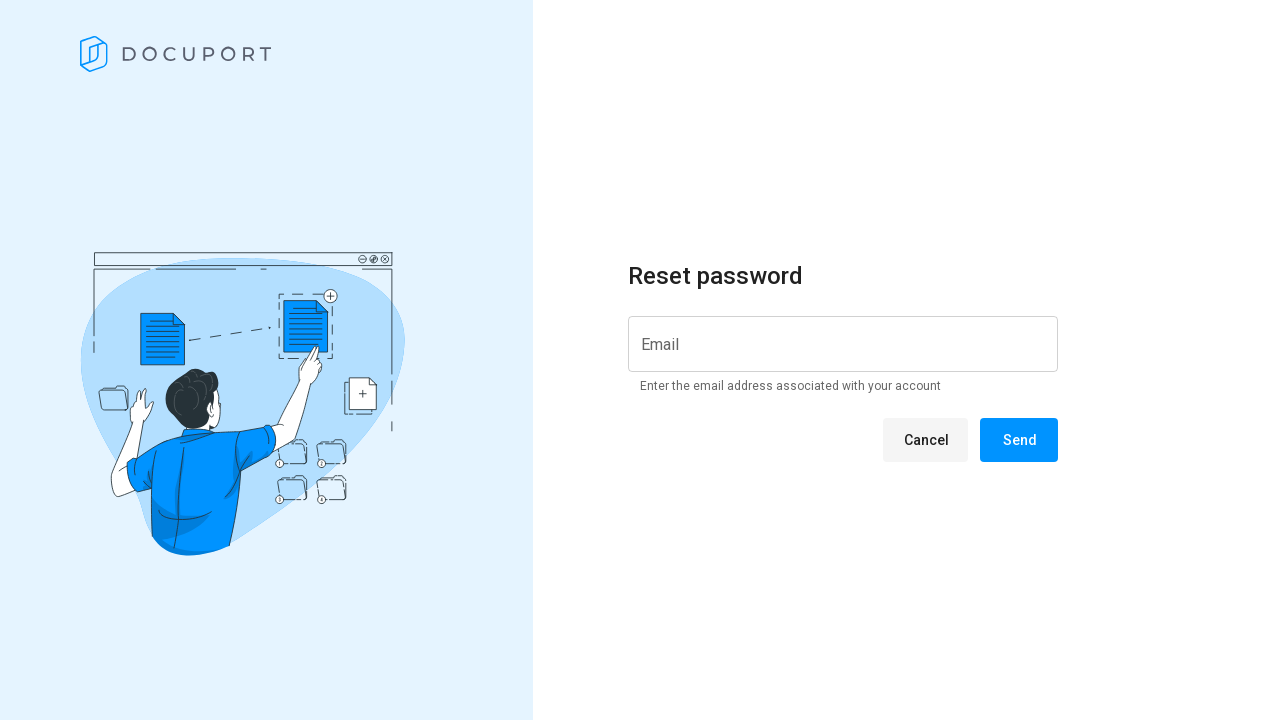

Entered email address 'testresetpwd@example.com' in email input field on input[type='email']
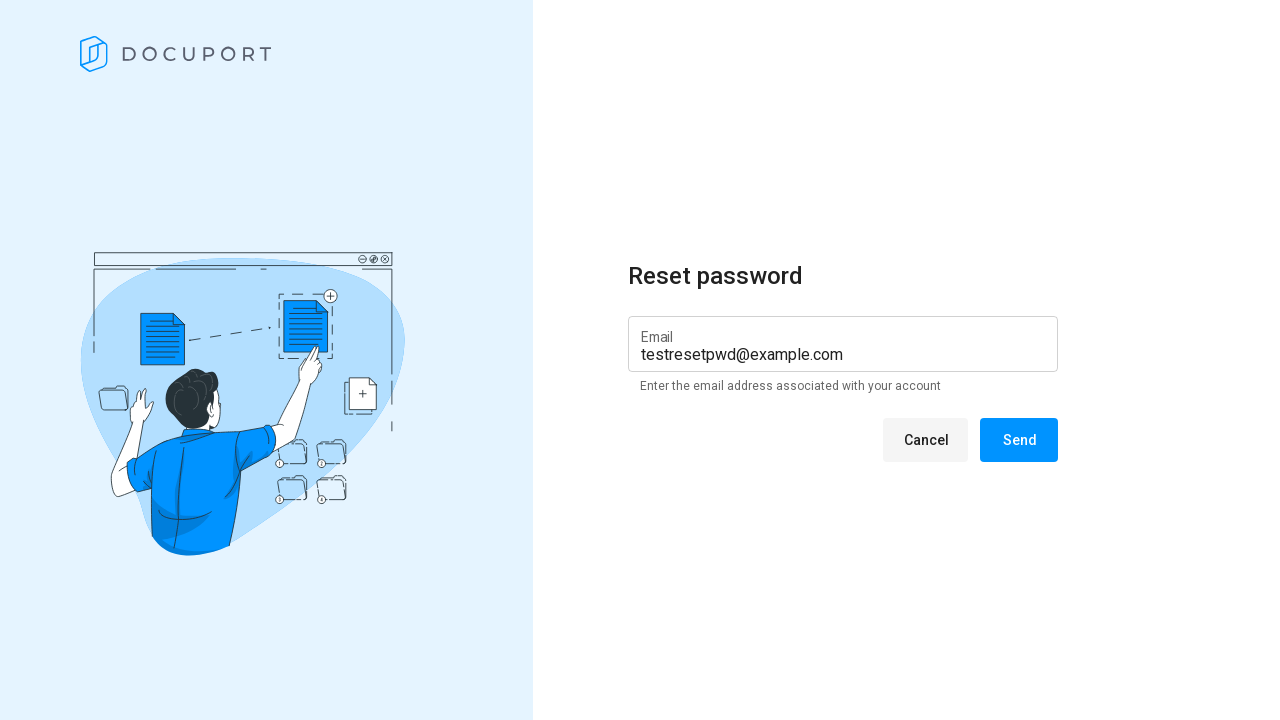

Cancel button is visible
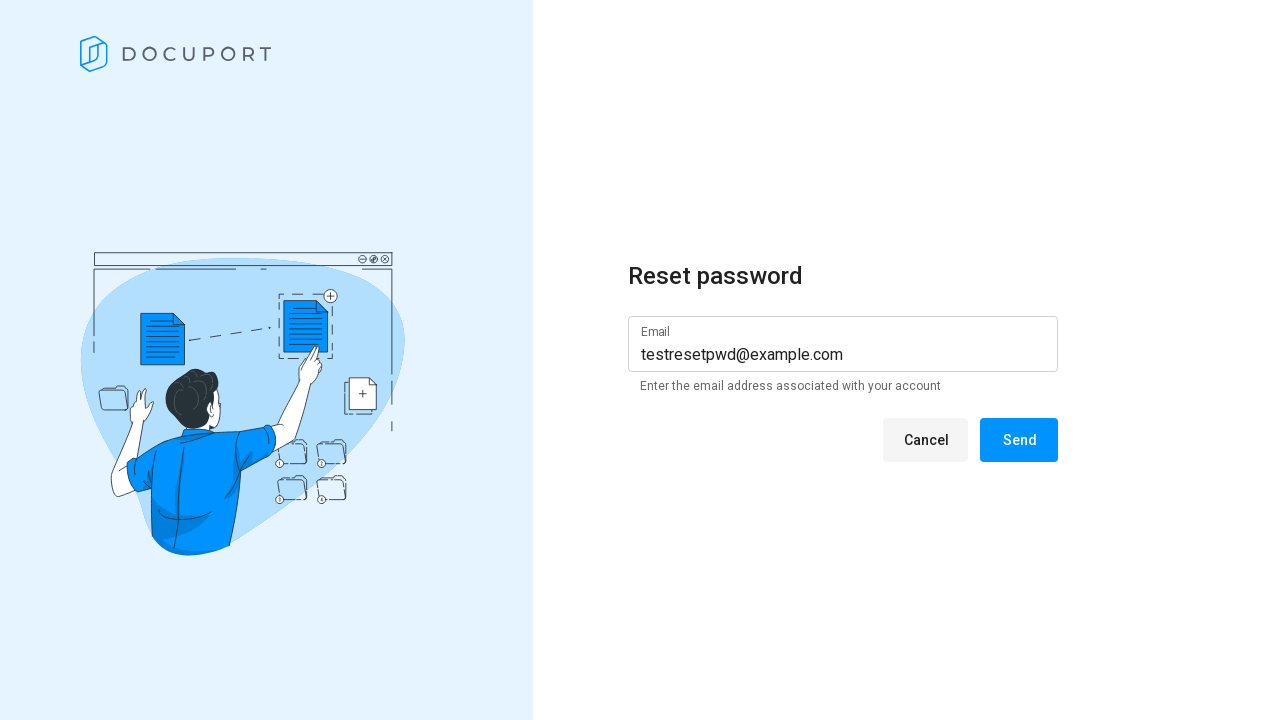

Send button is visible
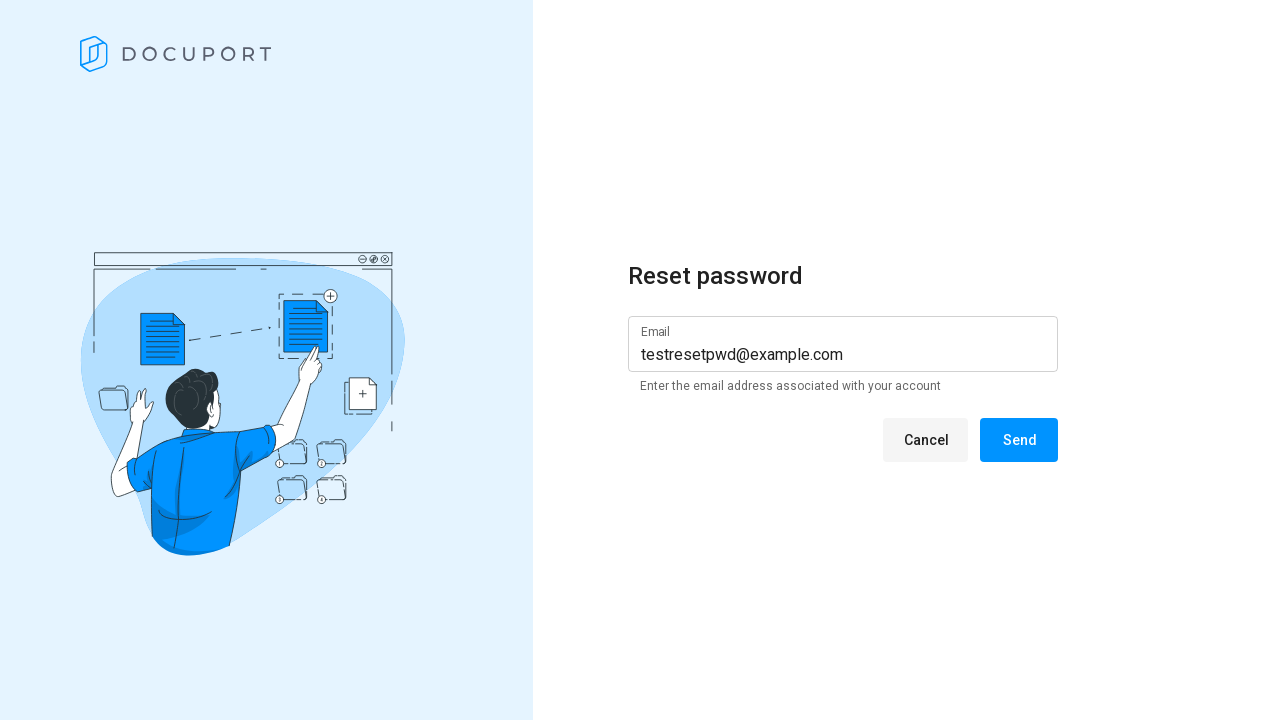

Clicked Send button to request password reset email at (1019, 440) on xpath=//span[.=' Send ']
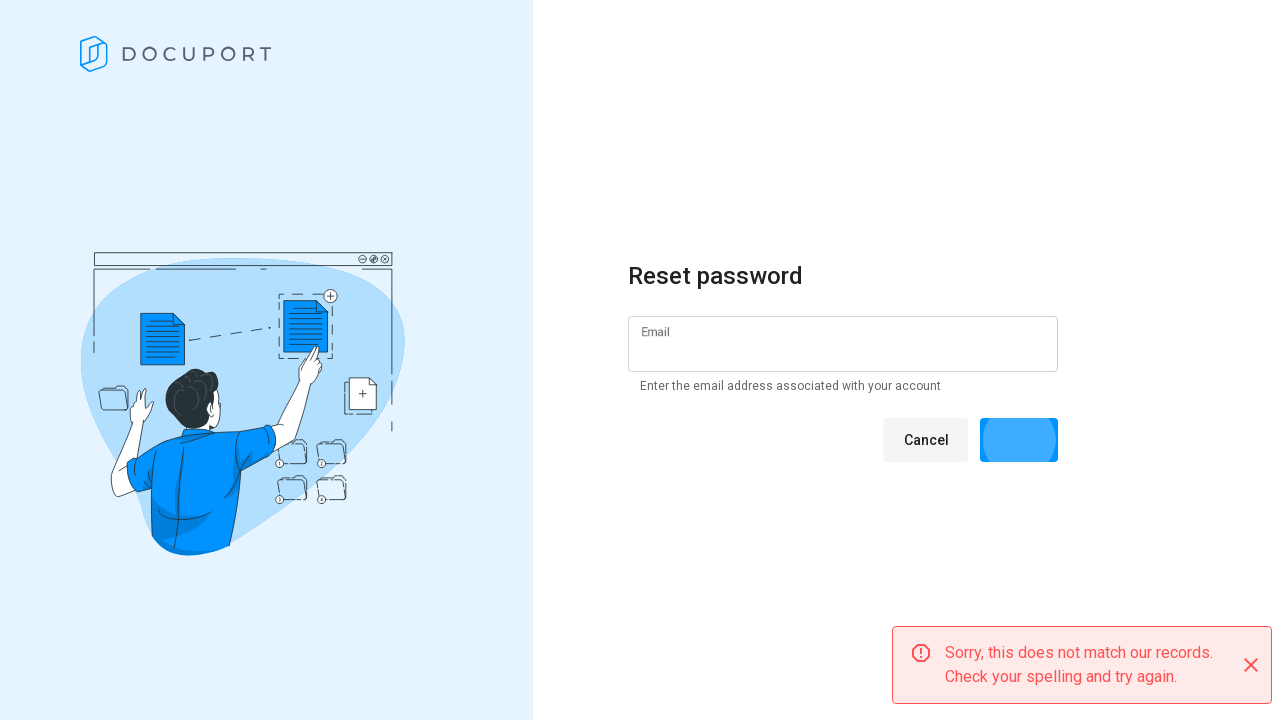

Success message appeared after password reset request
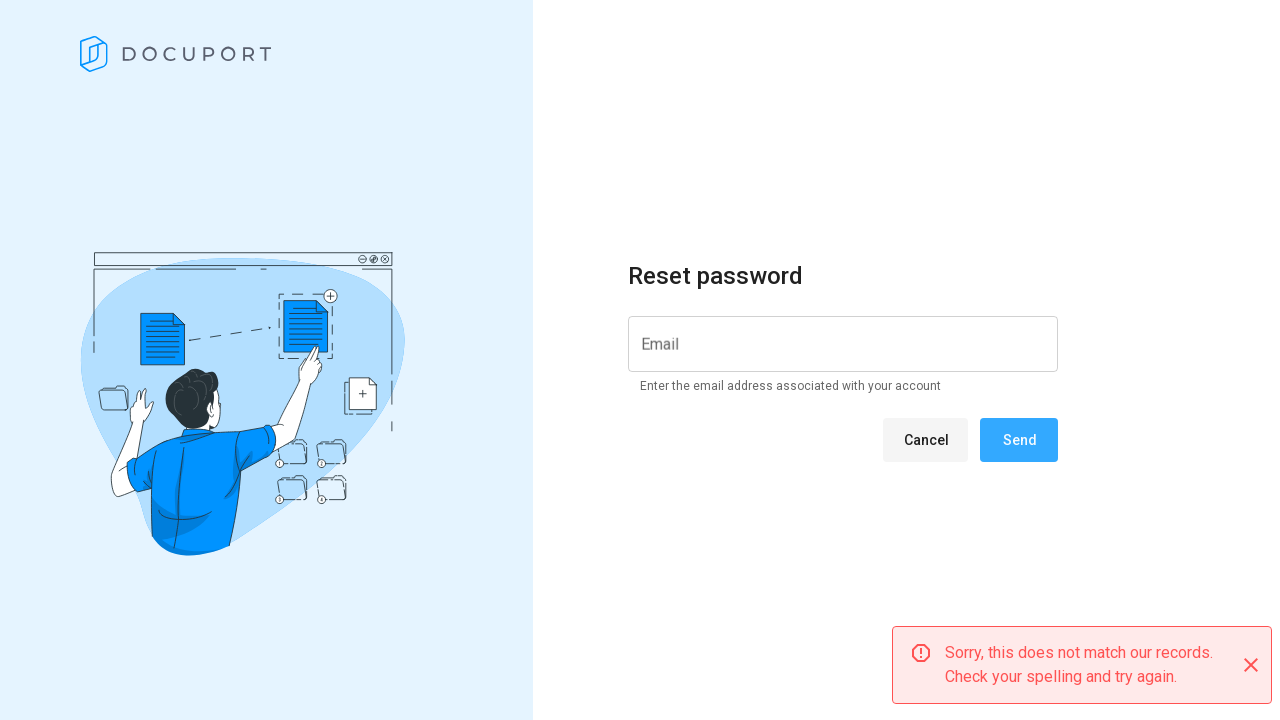

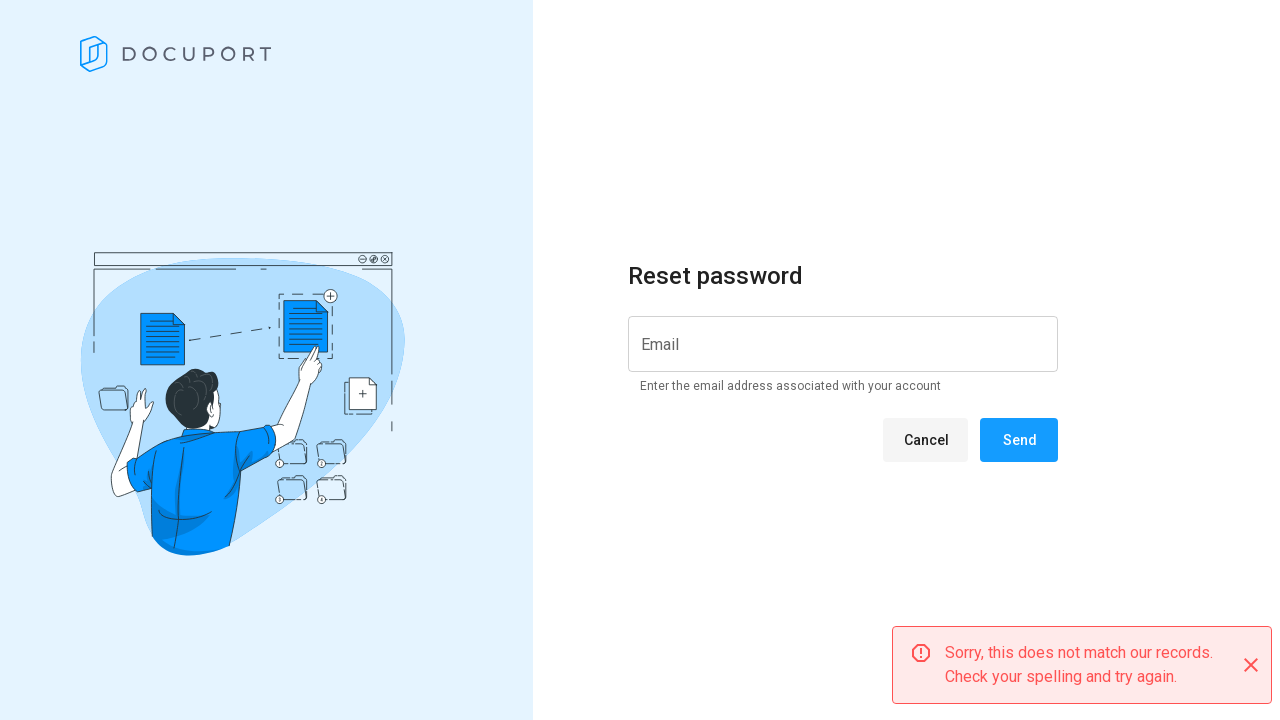